Tests dropdown select functionality by selecting options using different methods (visible text, index, and value) and iterating through all available options

Starting URL: https://v1.training-support.net/selenium/selects

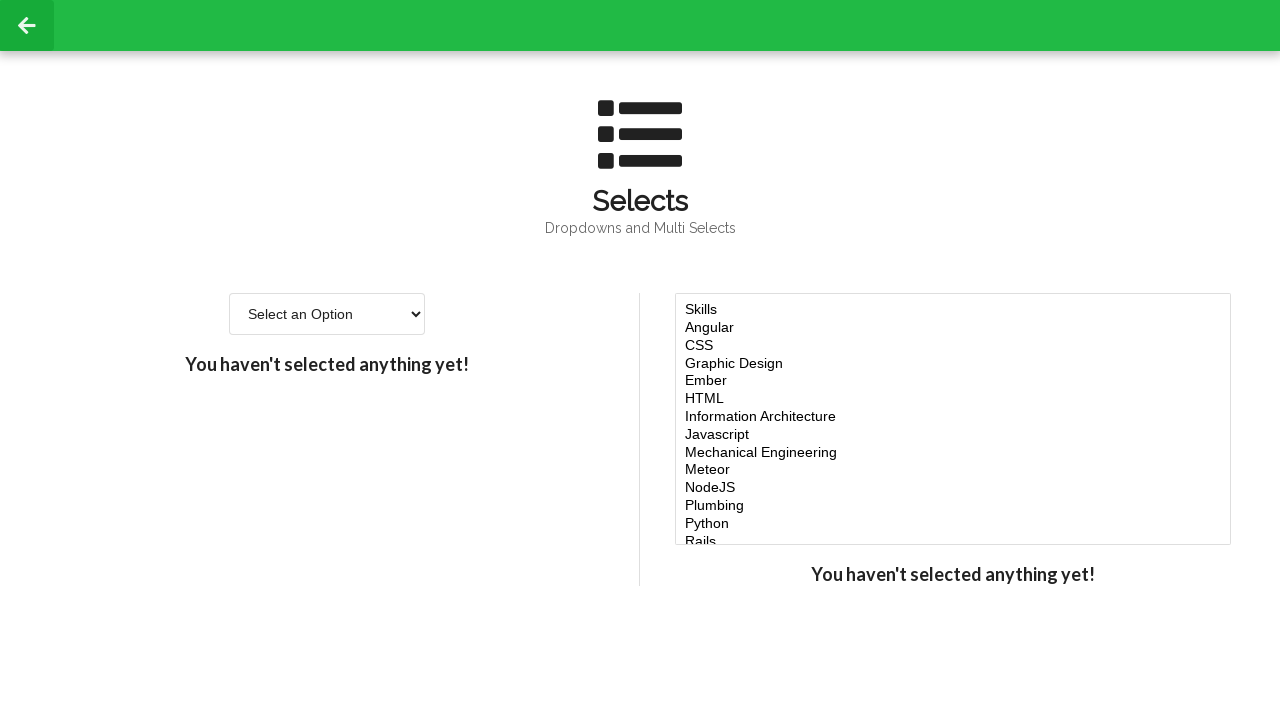

Located the dropdown element with id 'single-select'
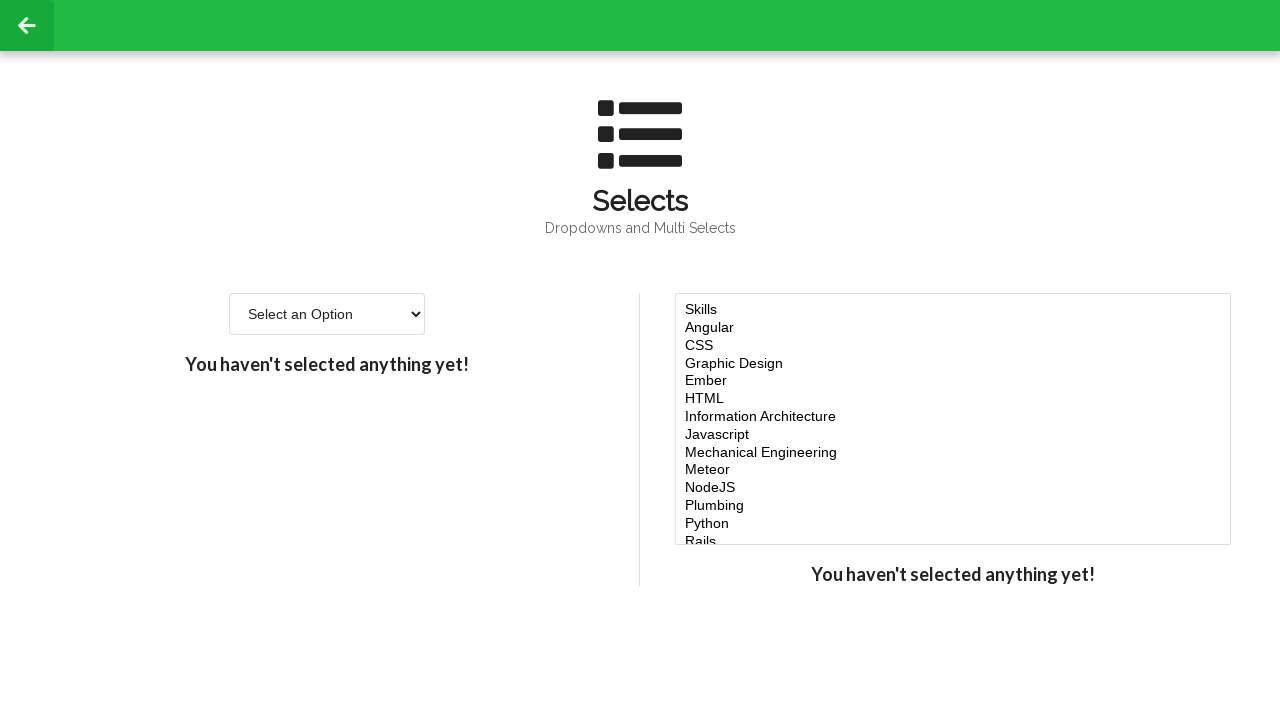

Selected dropdown option by visible text 'Option 2' on #single-select
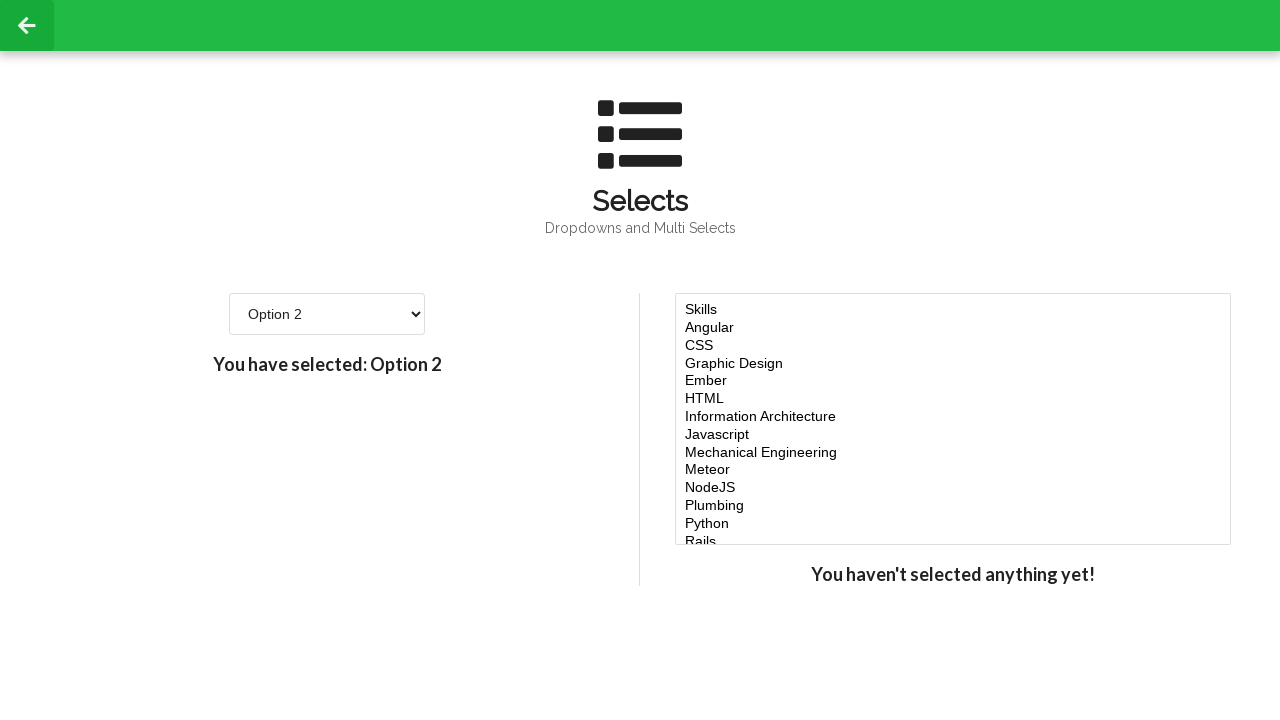

Selected dropdown option by index 3 on #single-select
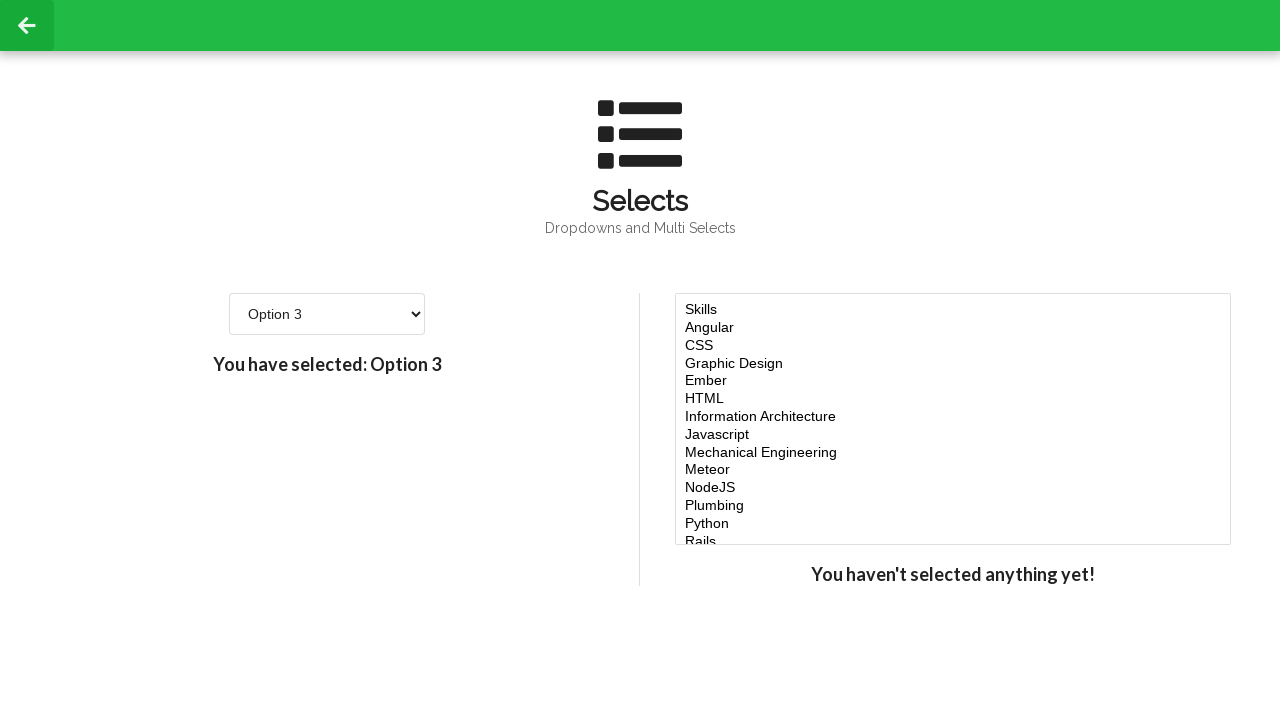

Selected dropdown option by value '4' on #single-select
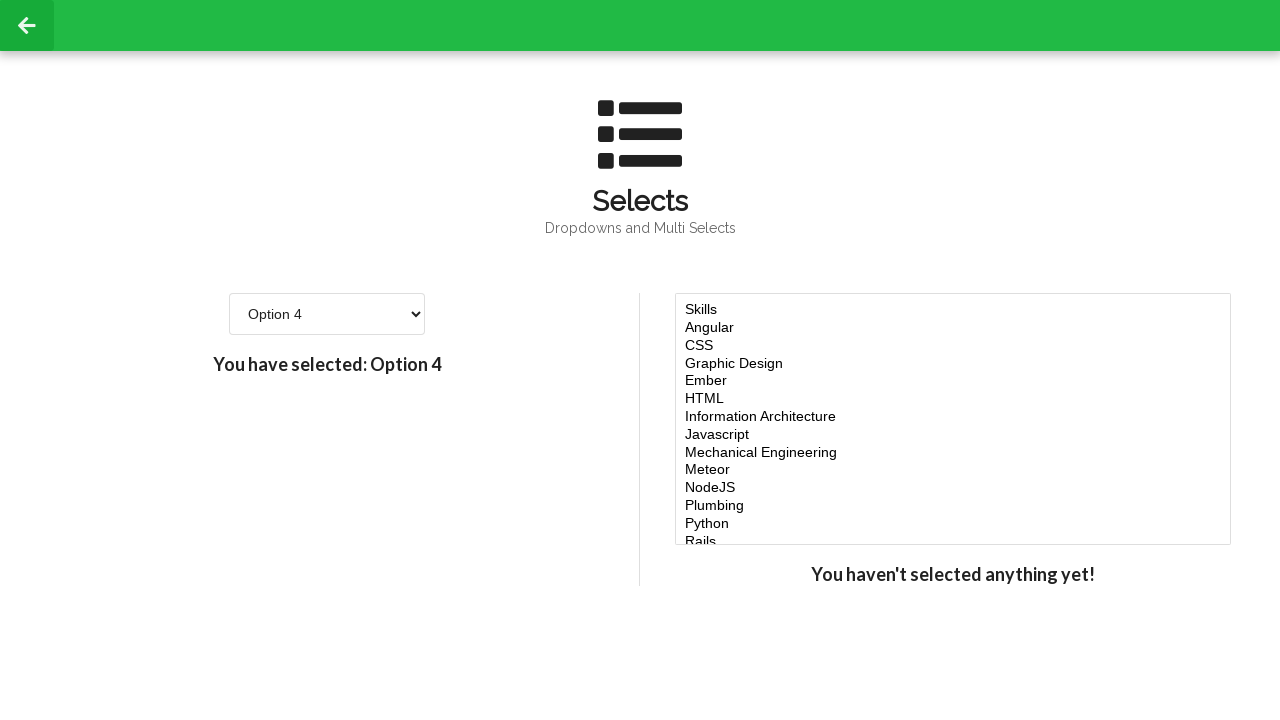

Retrieved all available options from the dropdown
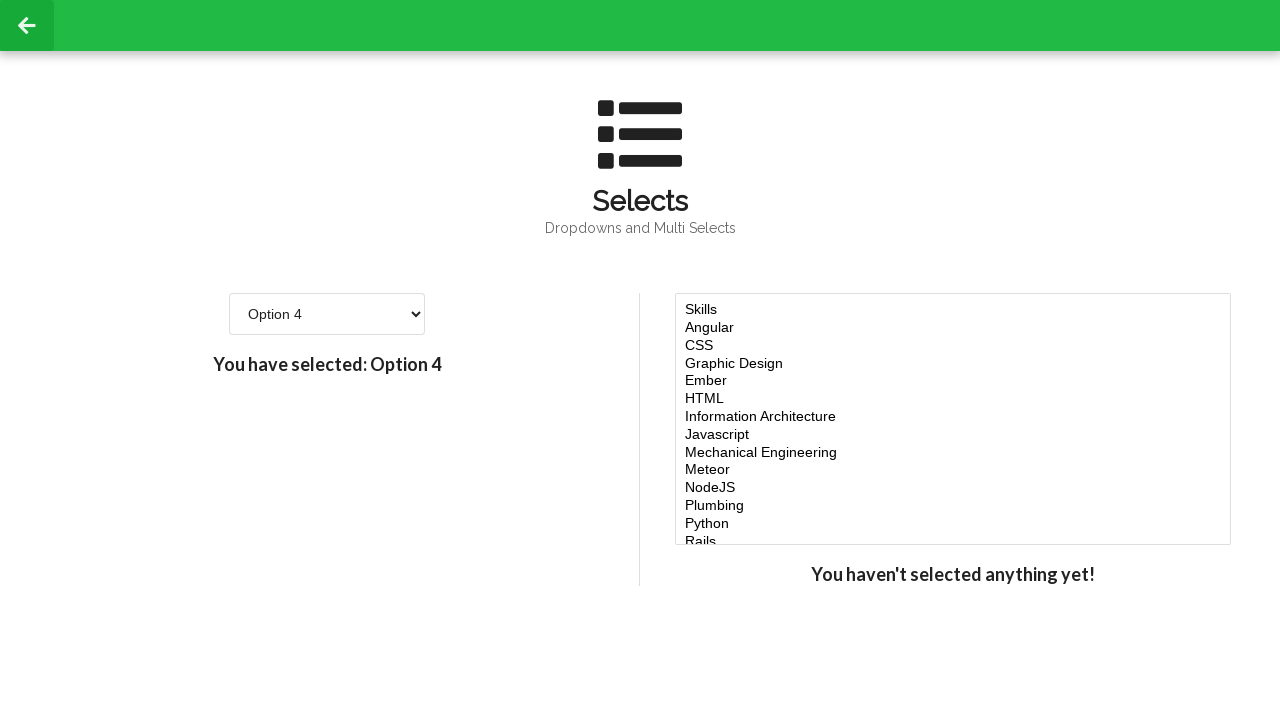

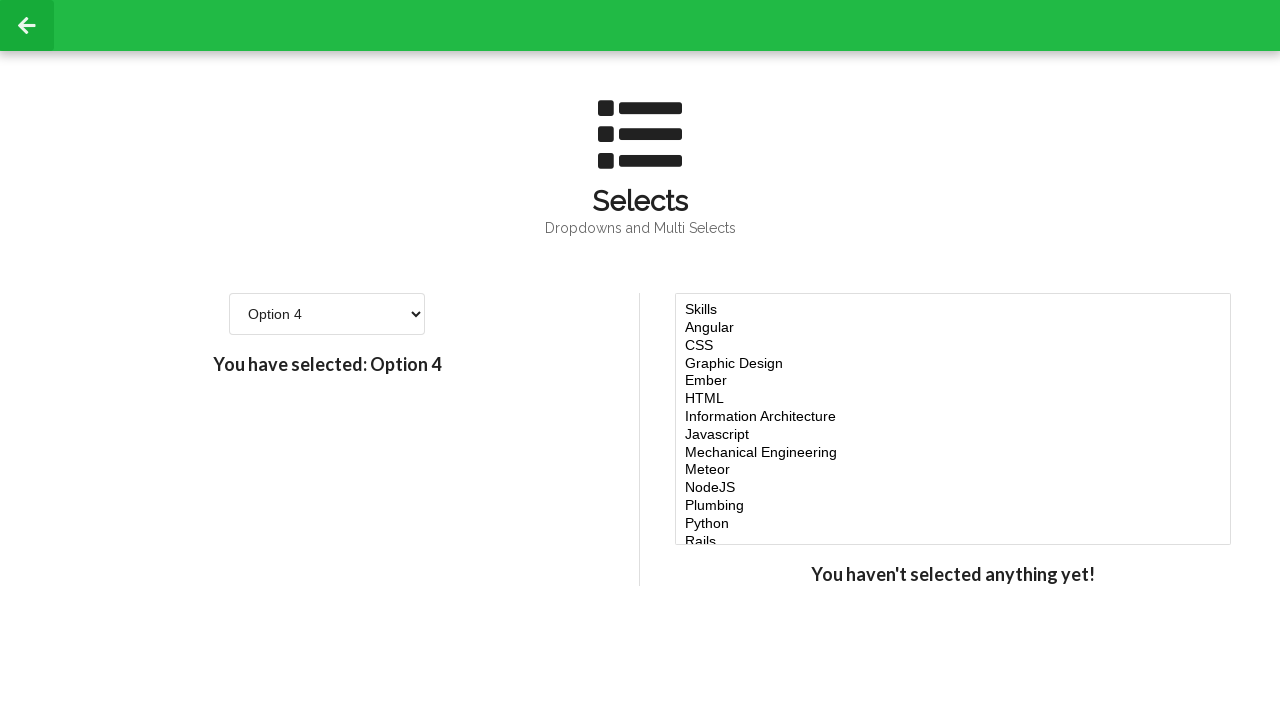